Tests various form elements on a practice automation page including text input, dropdown selection, radio buttons, and checkboxes. Demonstrates navigation controls, clearing inputs, and iterating through multiple checkboxes.

Starting URL: https://rahulshettyacademy.com/AutomationPractice

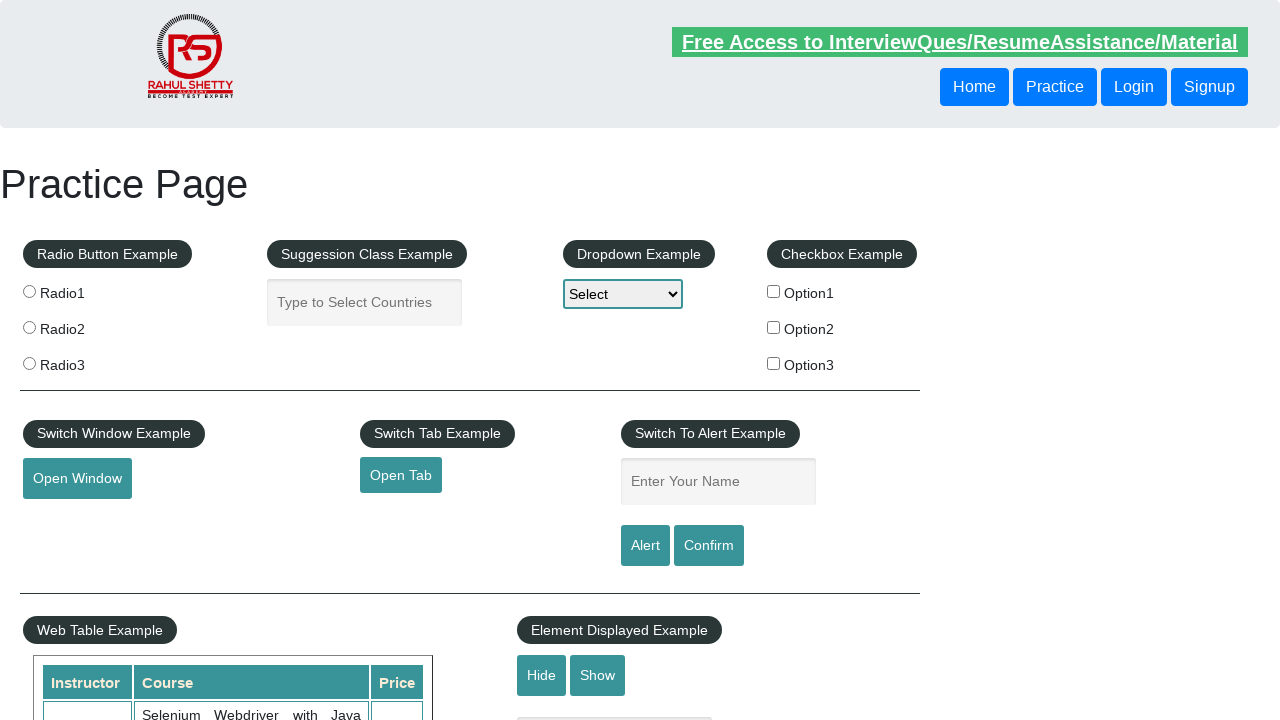

Navigated back in browser history
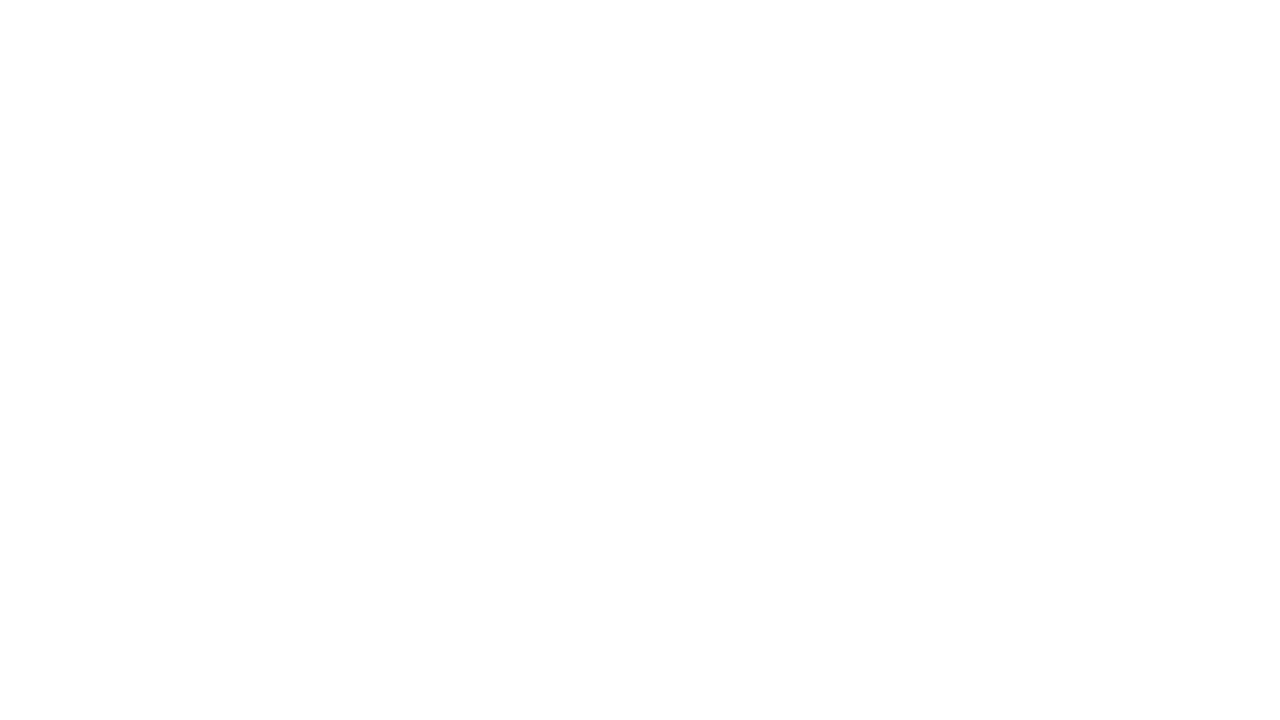

Navigated forward in browser history
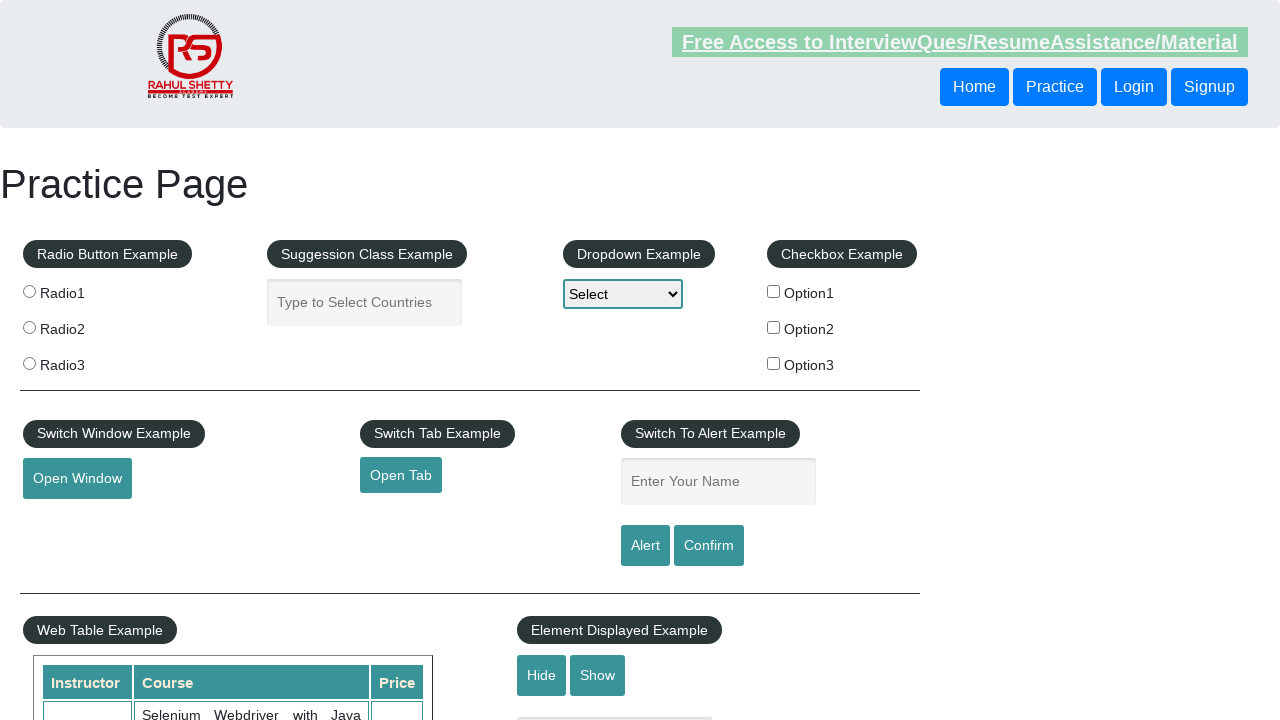

Reloaded the page
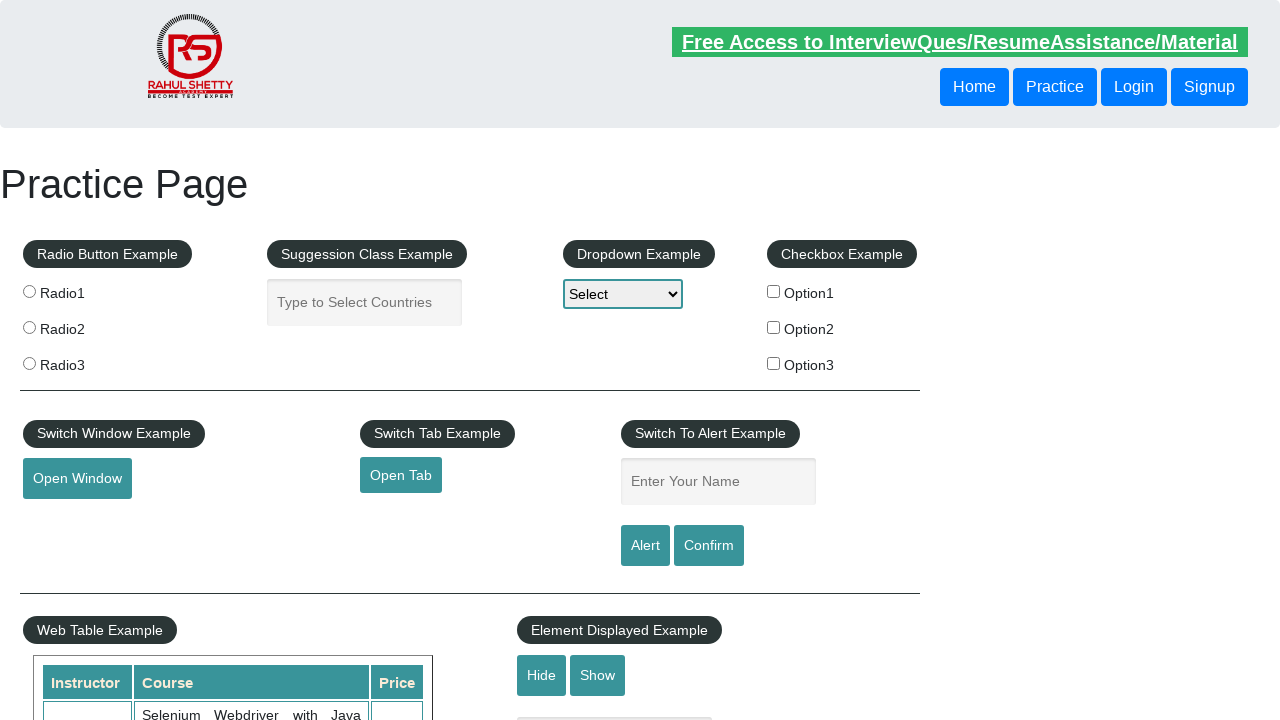

Filled name input field with 'Kiran' on input#name
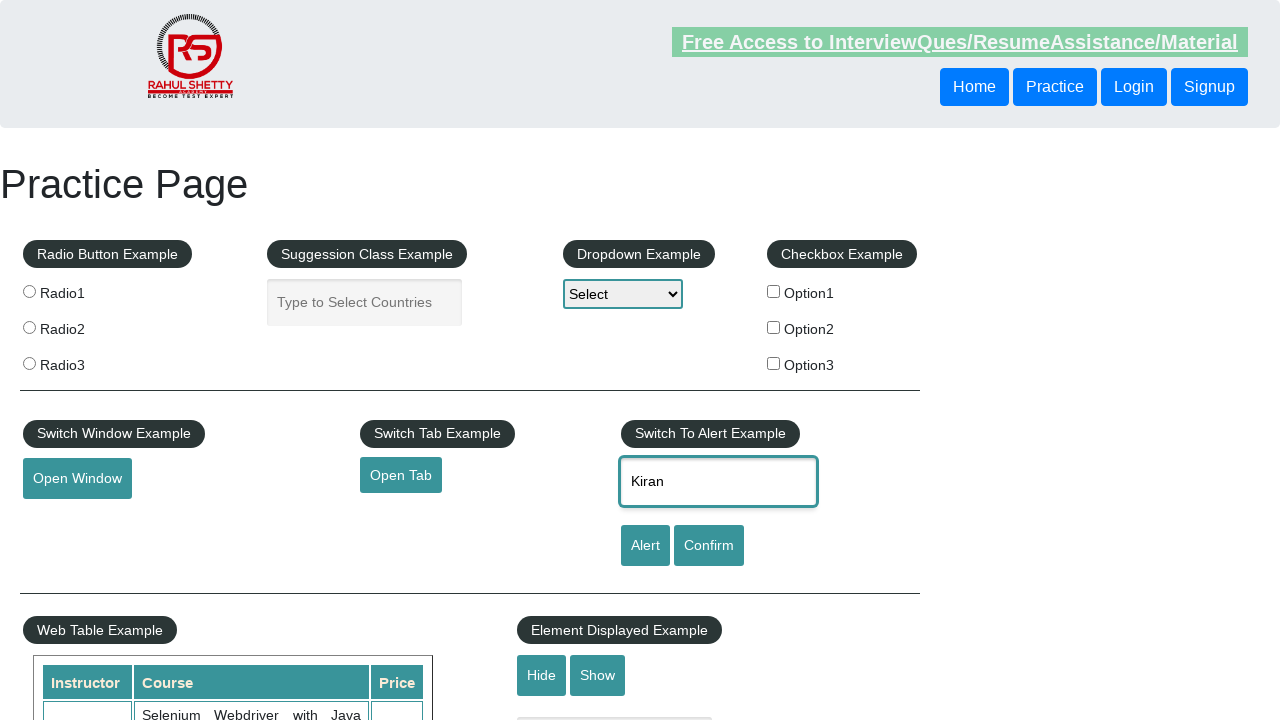

Cleared the name input field on input#name
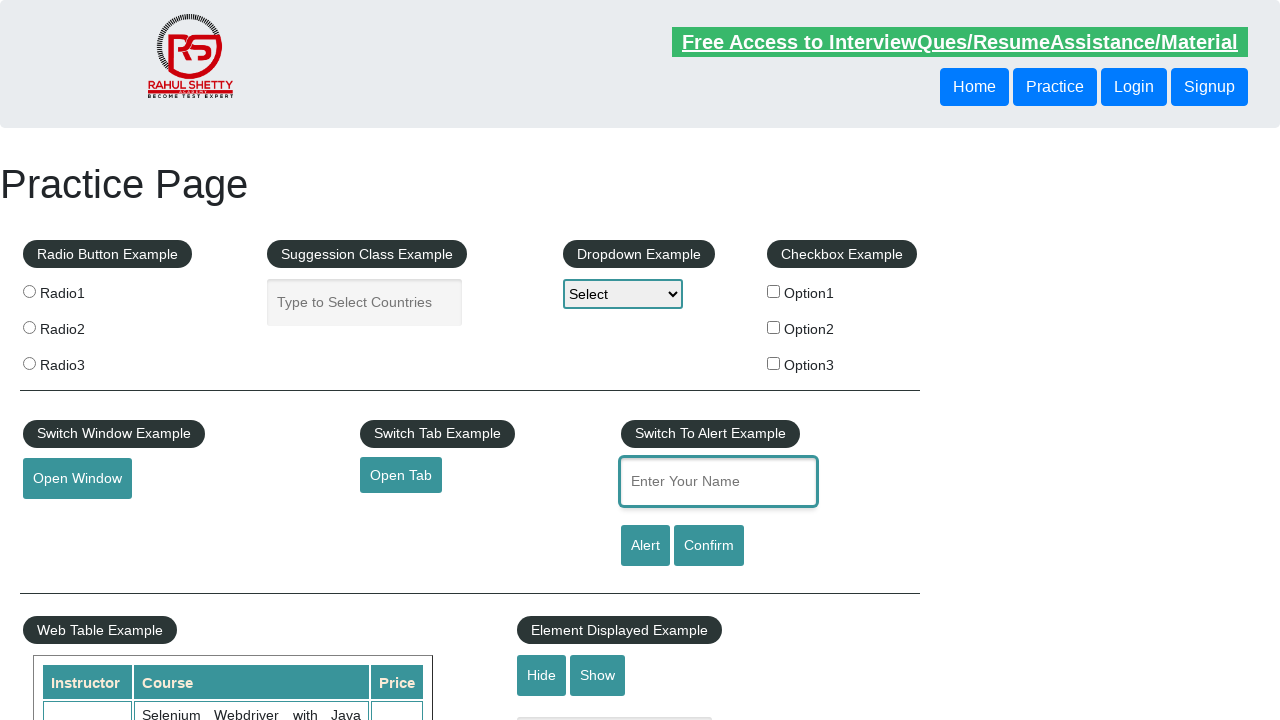

Retrieved placeholder attribute from name input: 'Enter Your Name'
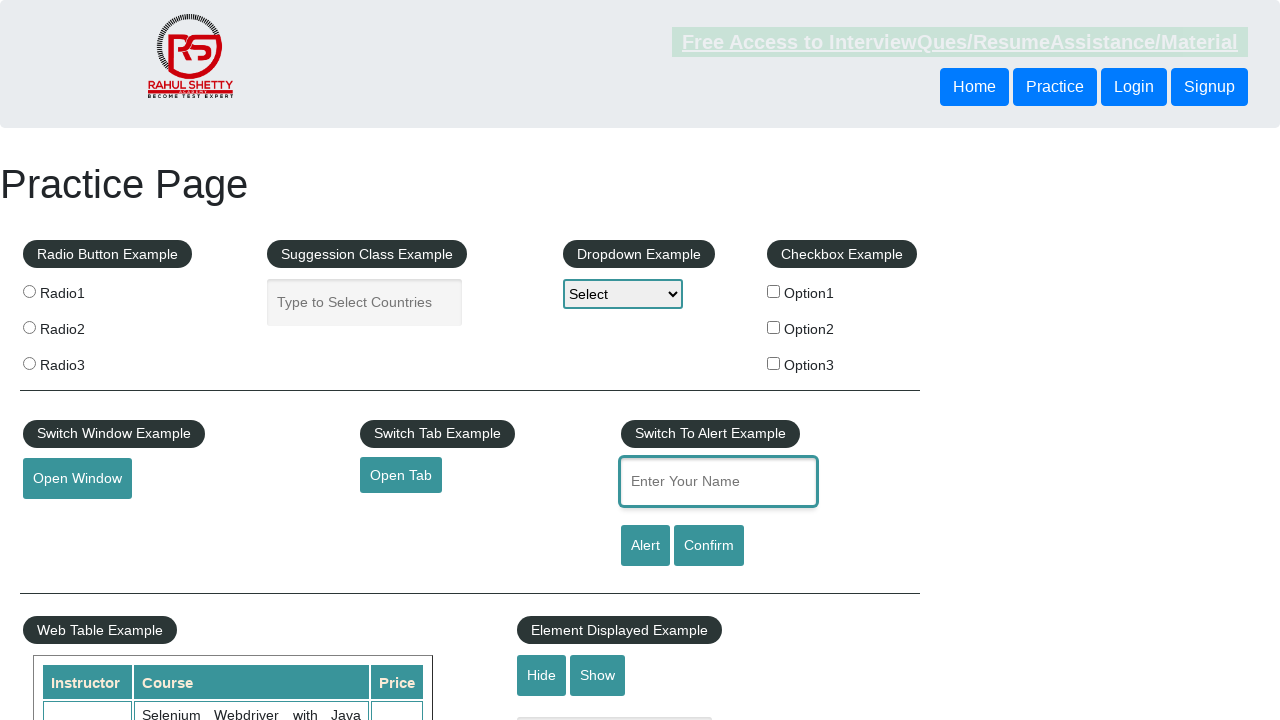

Selected 'option3' from dropdown menu on select[id*='dropdown-class-example']
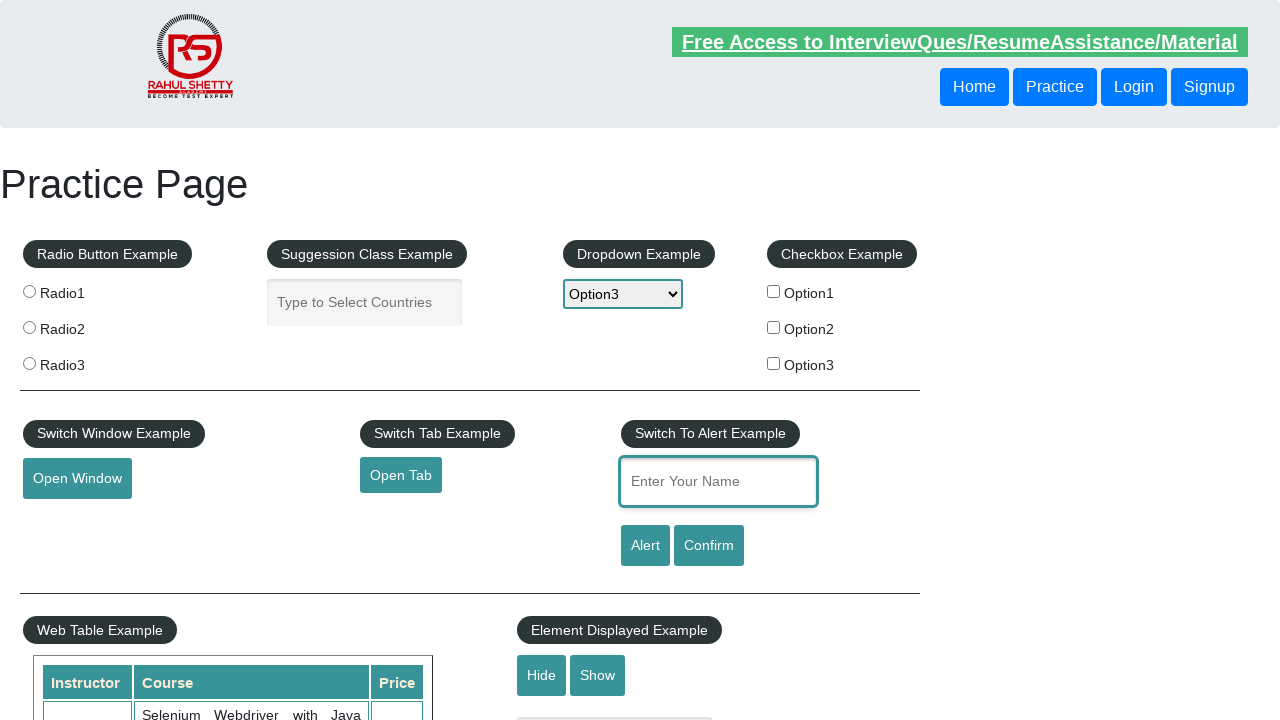

Clicked radio button 1 at (29, 291) on input[value='radio1']
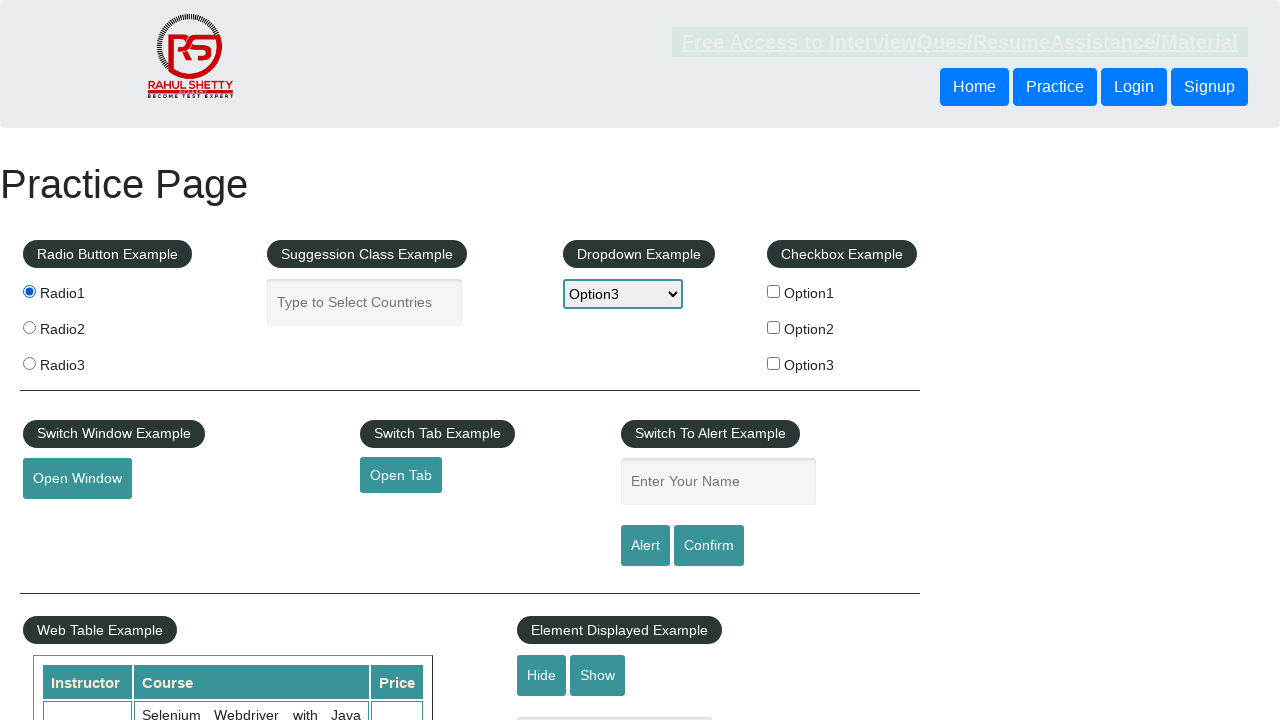

Clicked checkbox 1 of 3 at (774, 291) on div#checkbox-example input[type='checkbox'] >> nth=0
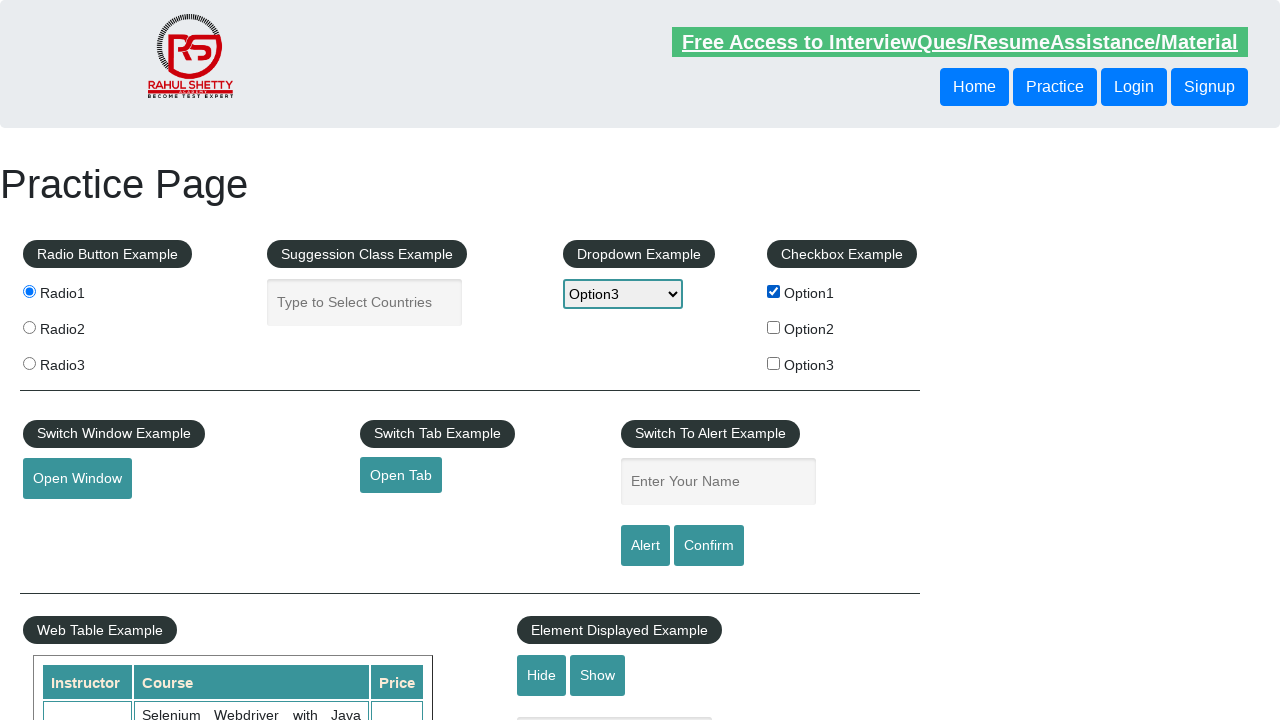

Clicked checkbox 2 of 3 at (774, 327) on div#checkbox-example input[type='checkbox'] >> nth=1
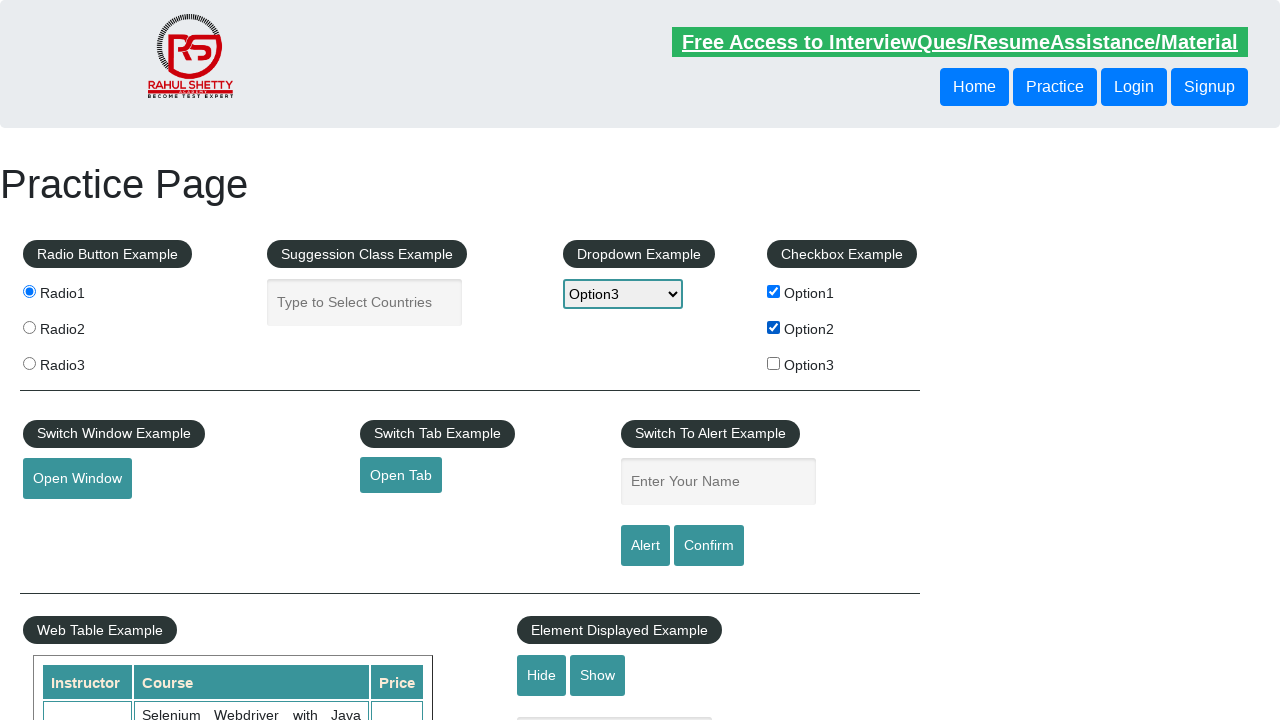

Clicked checkbox 3 of 3 at (774, 363) on div#checkbox-example input[type='checkbox'] >> nth=2
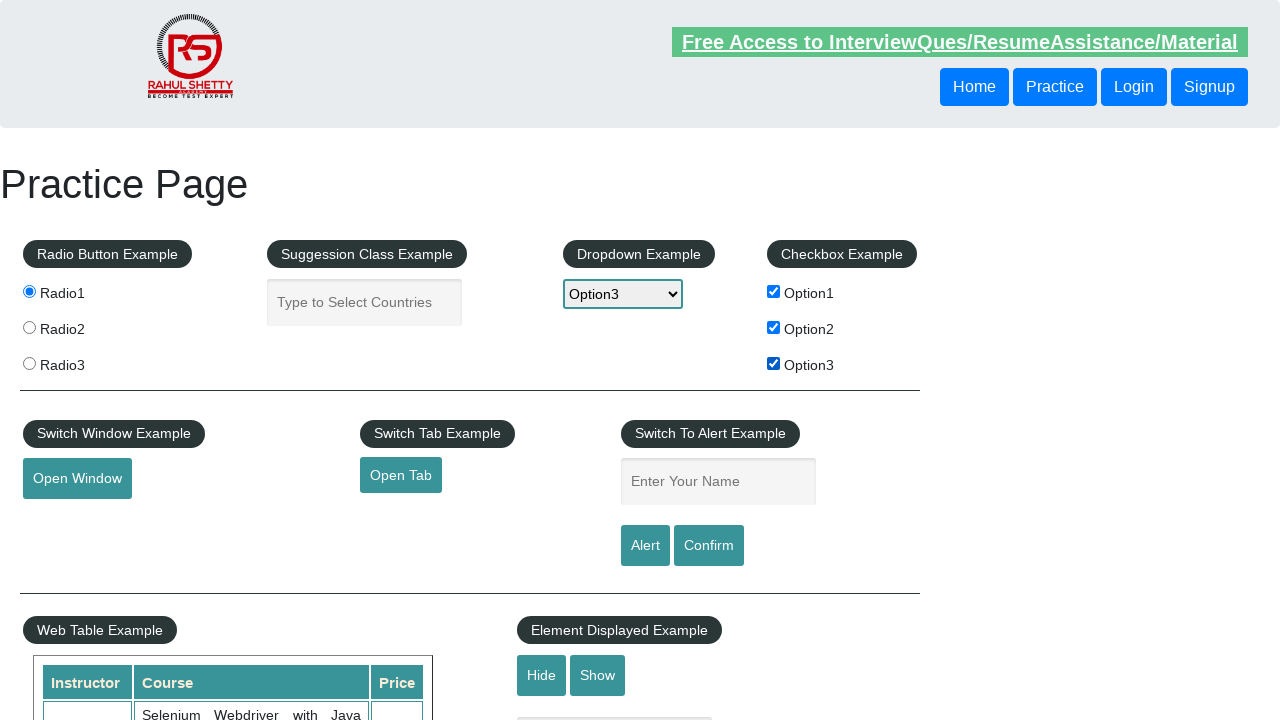

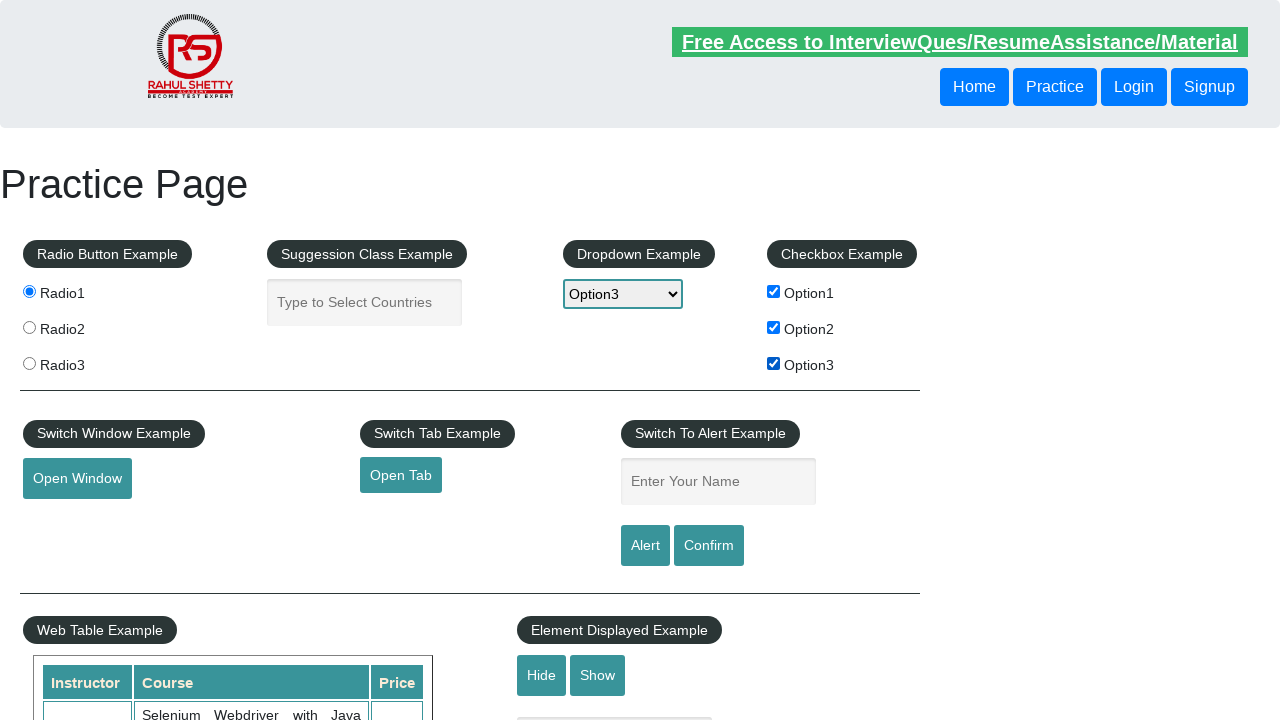